Tests a practice form by filling in first name and last name fields, clearing and re-entering the last name, then selecting the male gender radio button

Starting URL: https://demoqa.com/automation-practice-form

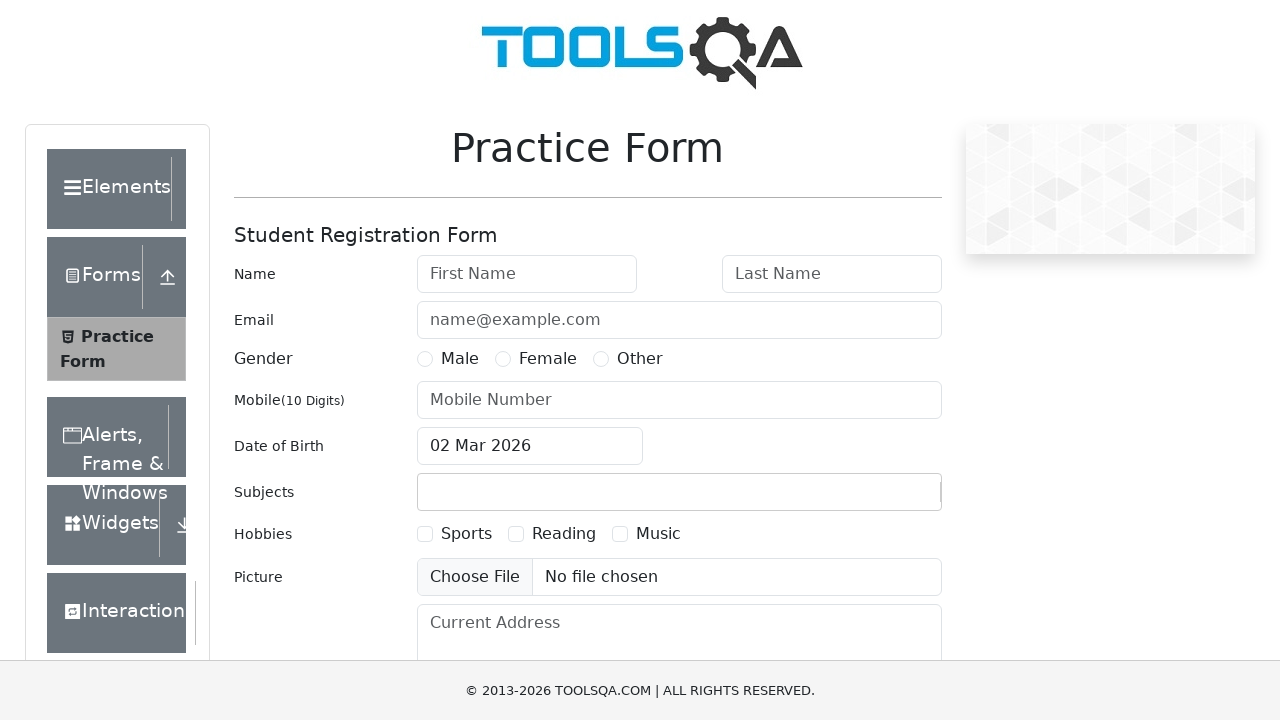

Filled first name field with 'John' on #firstName
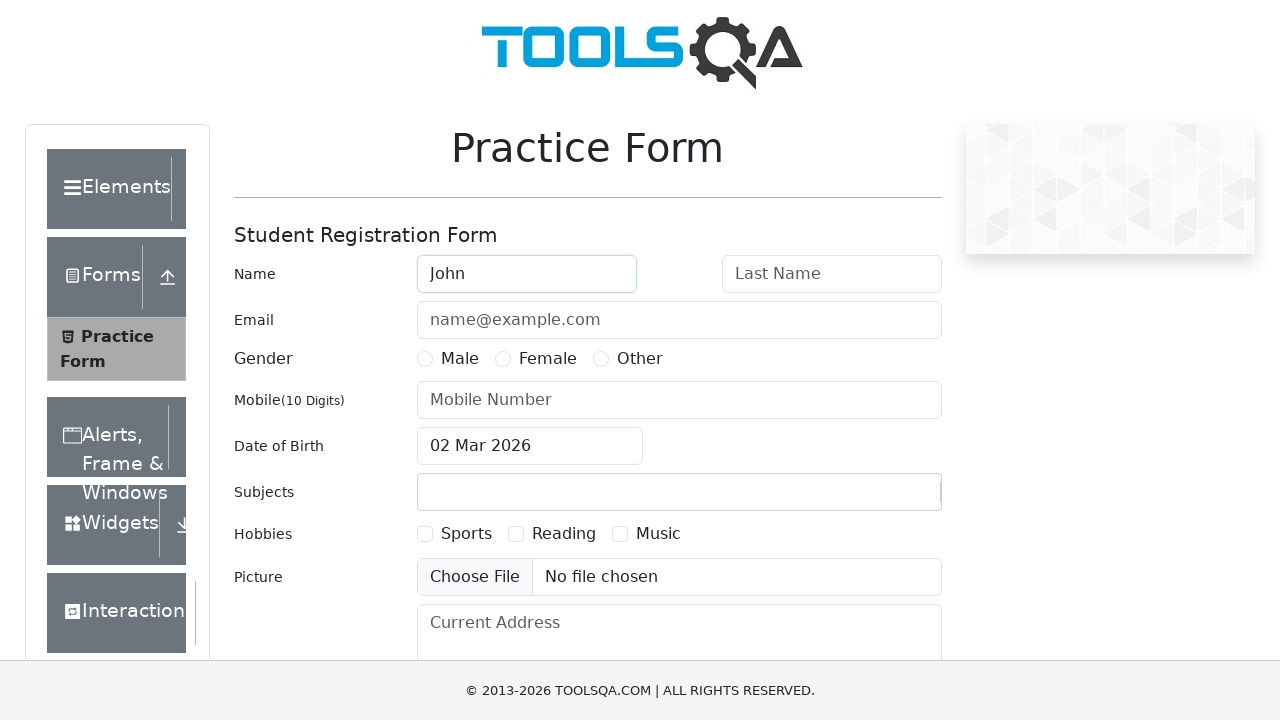

Filled last name field with 'Smith' on #lastName
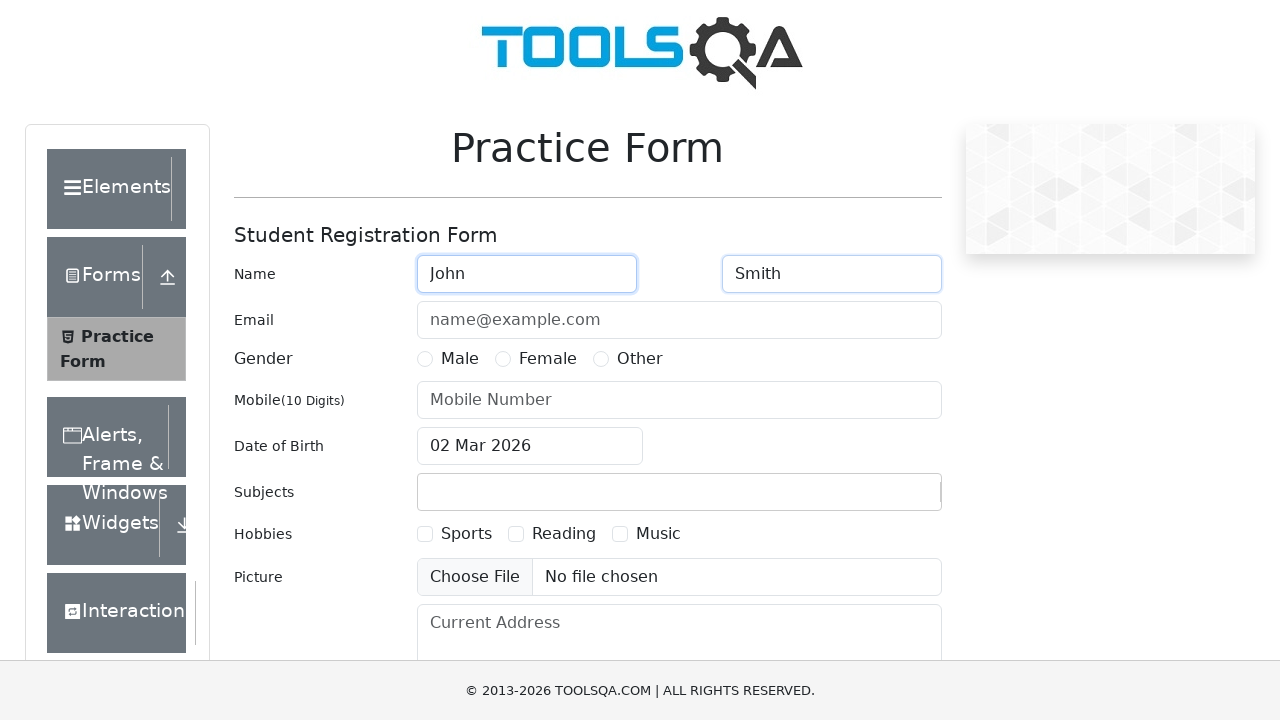

Cleared last name field on #lastName
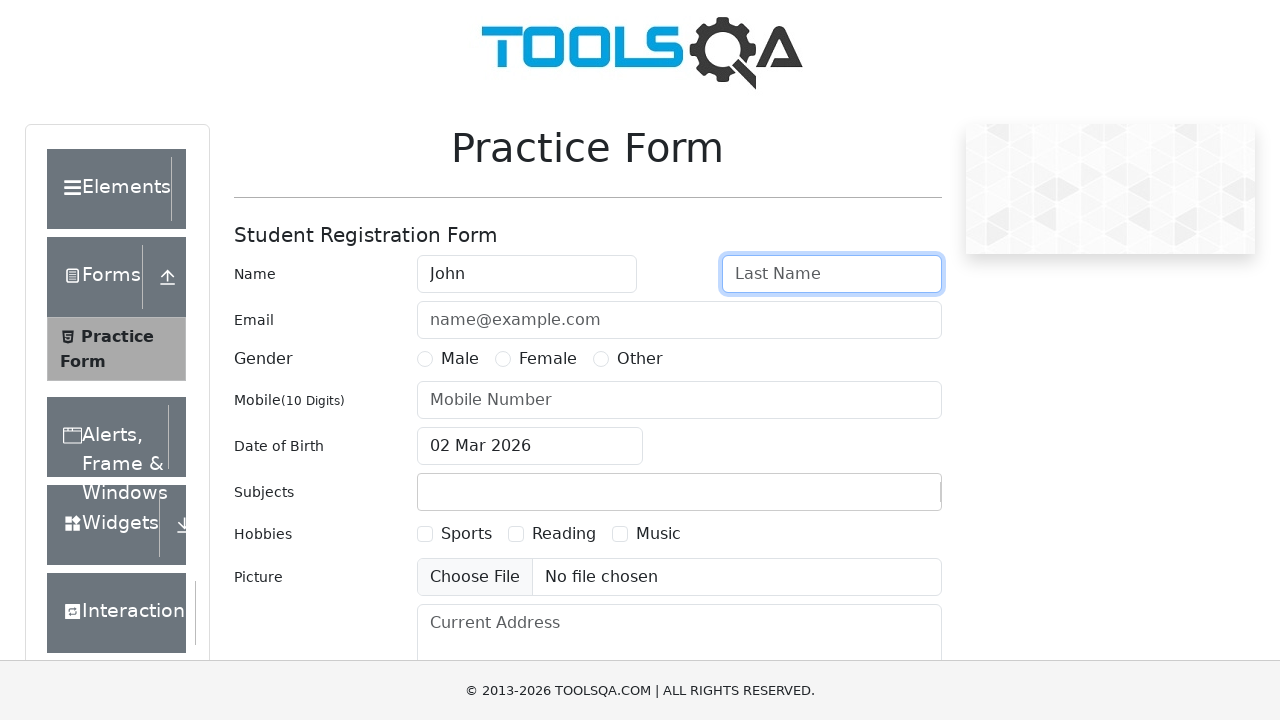

Re-filled last name field with 'Brown' on #lastName
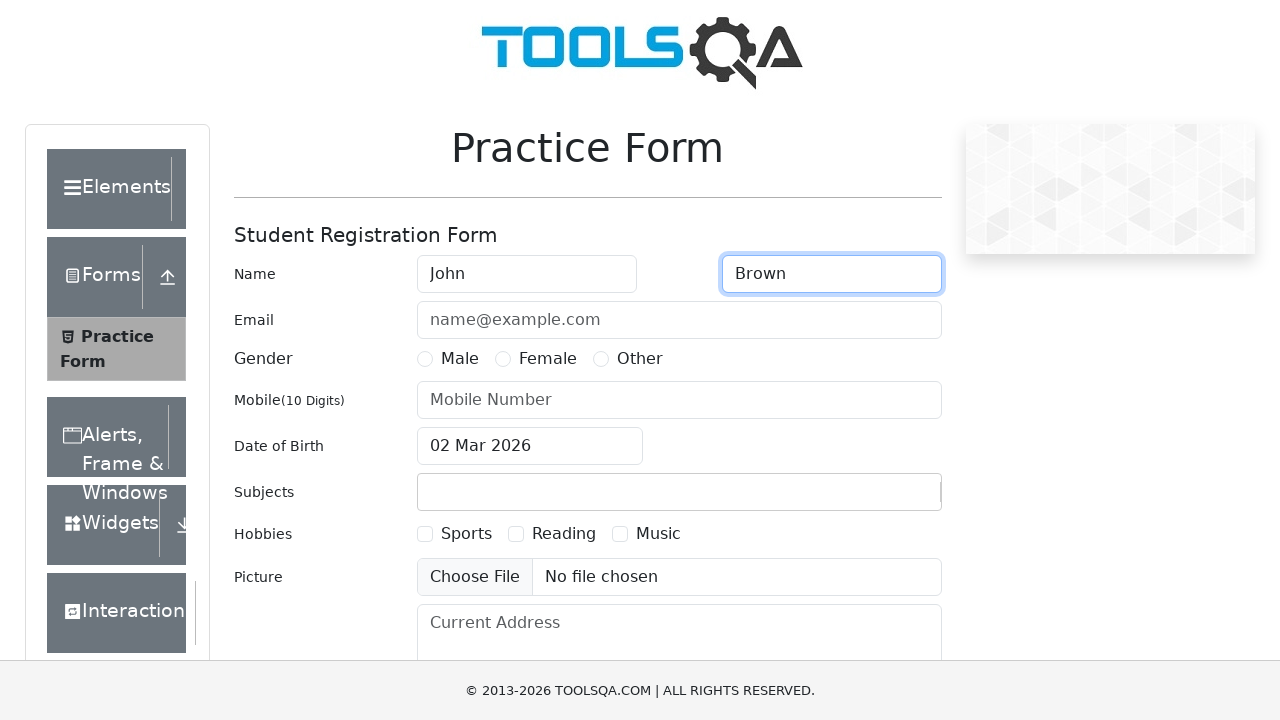

Cleared last name field again on #lastName
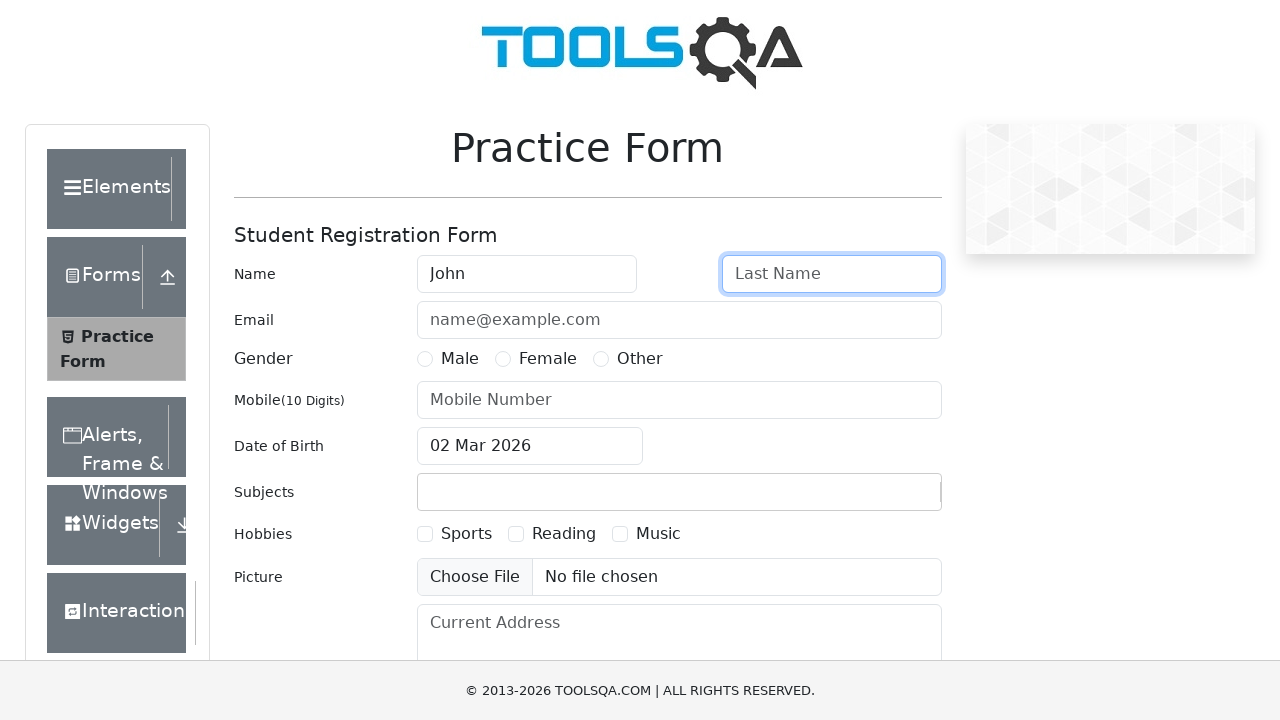

Located male gender radio button
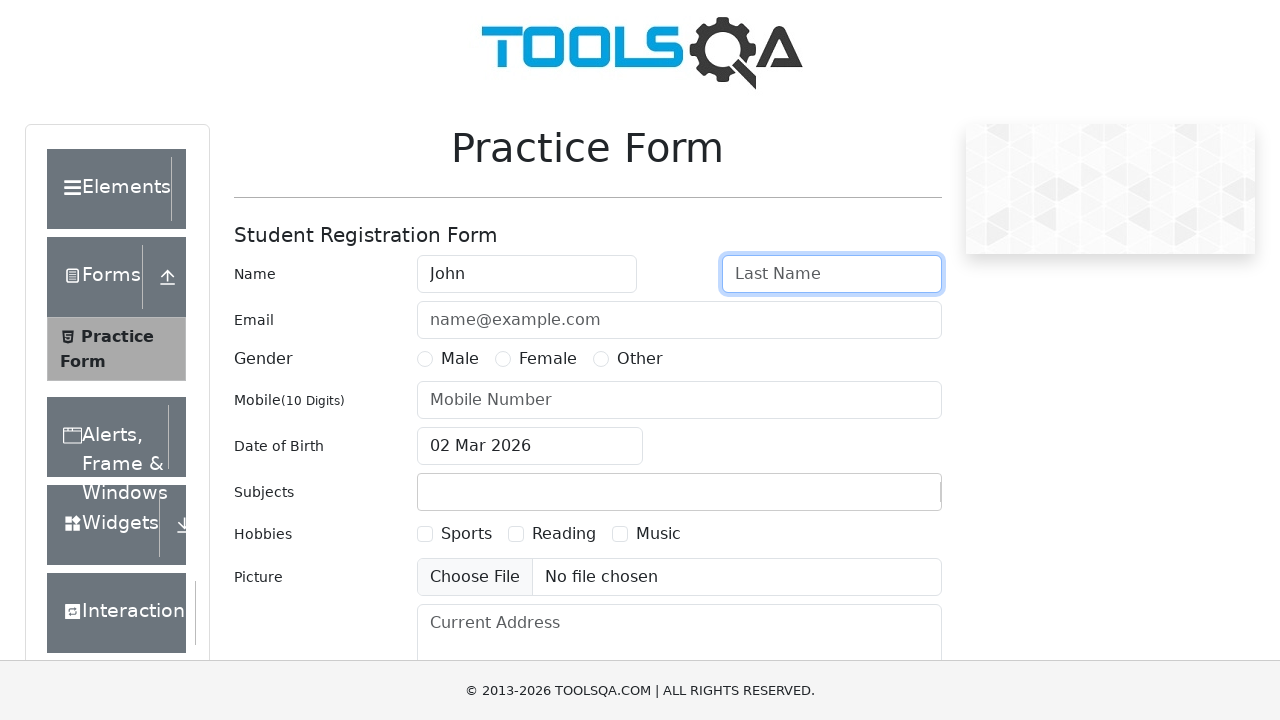

Selected male gender radio button
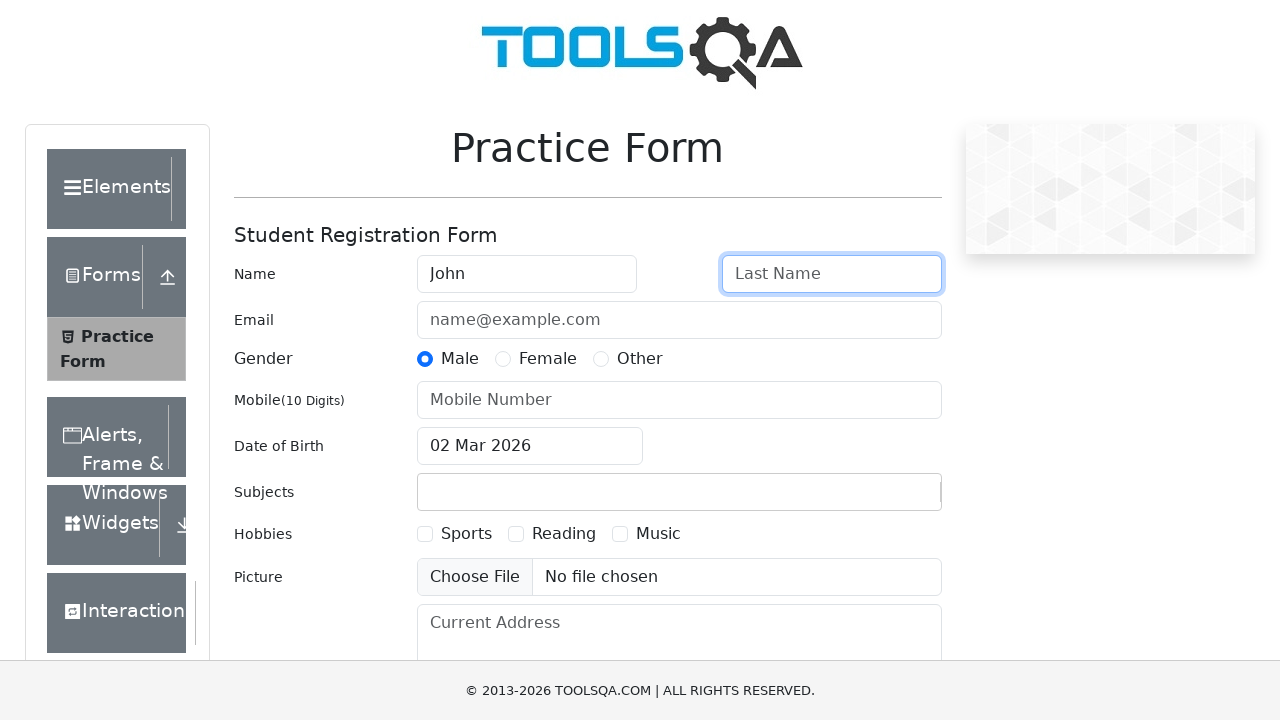

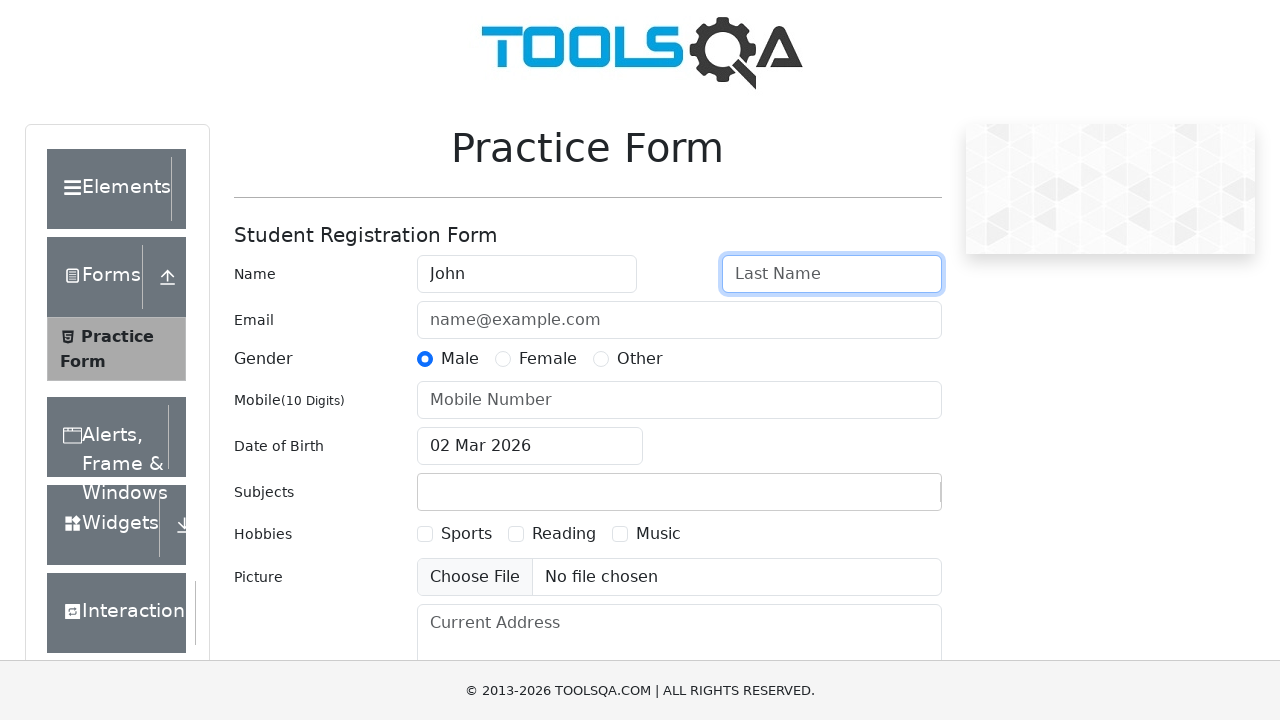